Tests toggling the "Integer Only" checkbox on and then off, verifying it becomes unchecked

Starting URL: https://testsheepnz.github.io/BasicCalculator.html

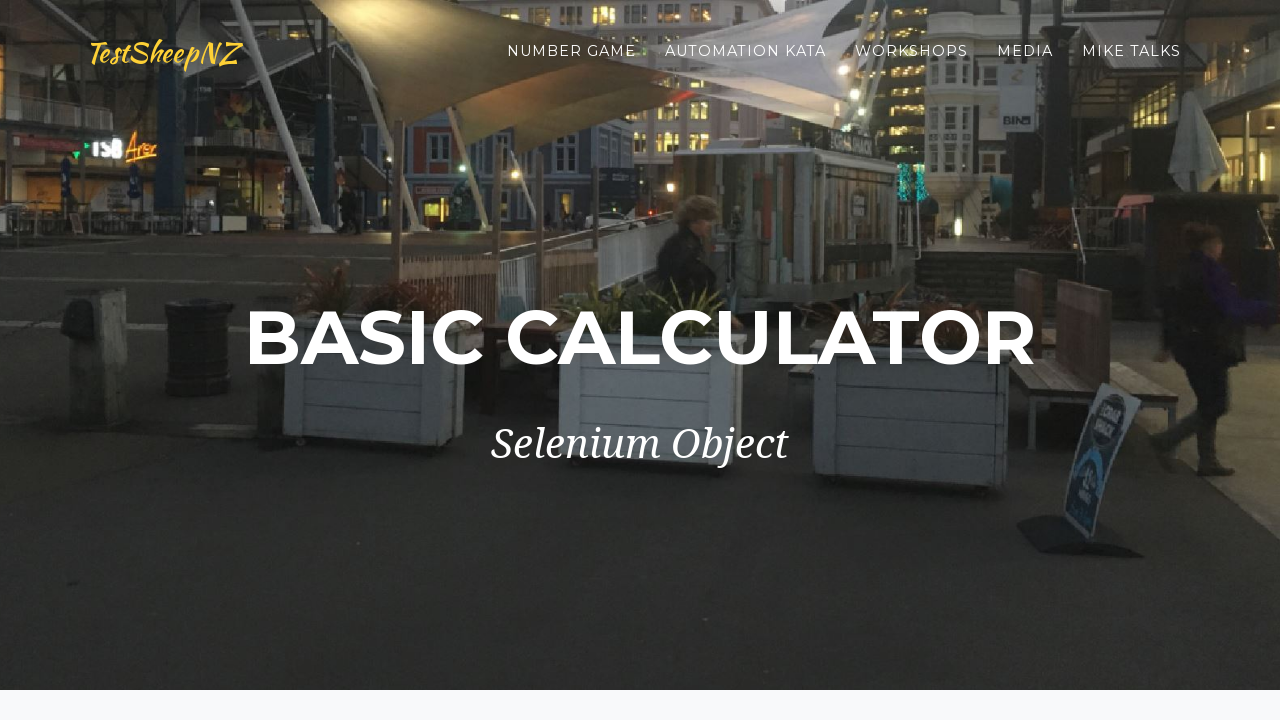

Clicked the Integer Only checkbox to select it at (376, 428) on #integerSelect
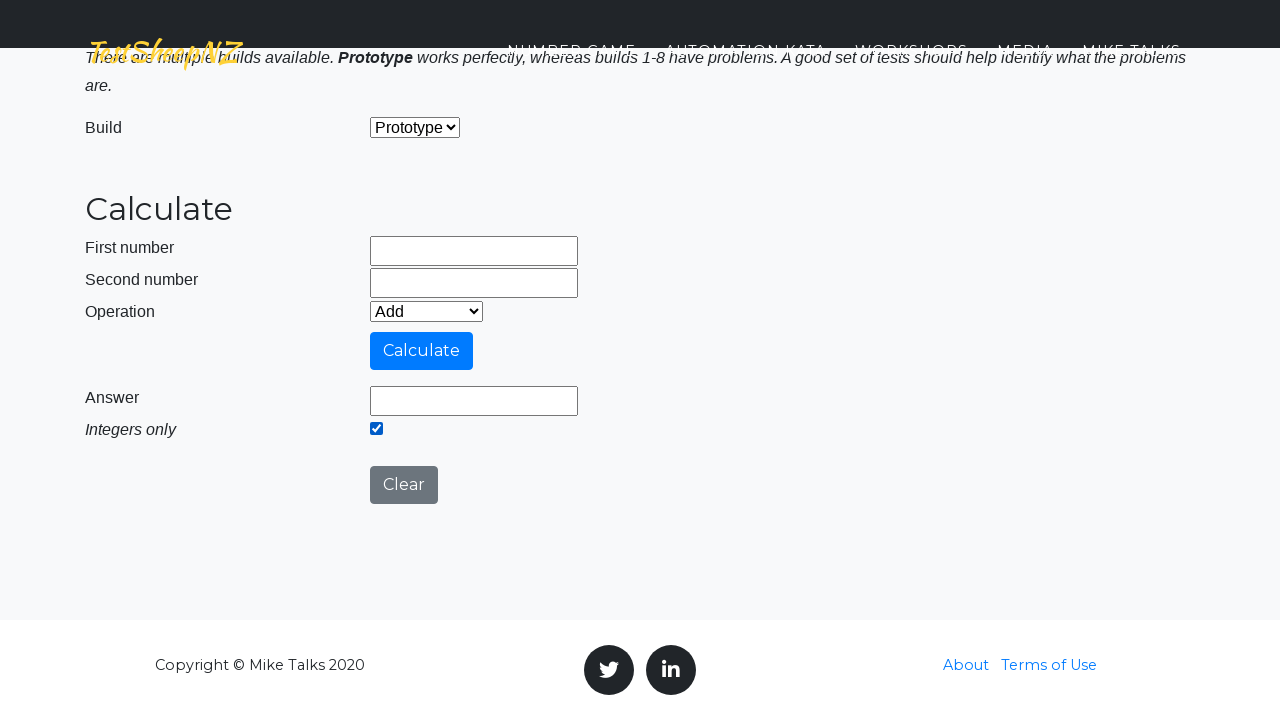

Verified that Integer Only checkbox is checked
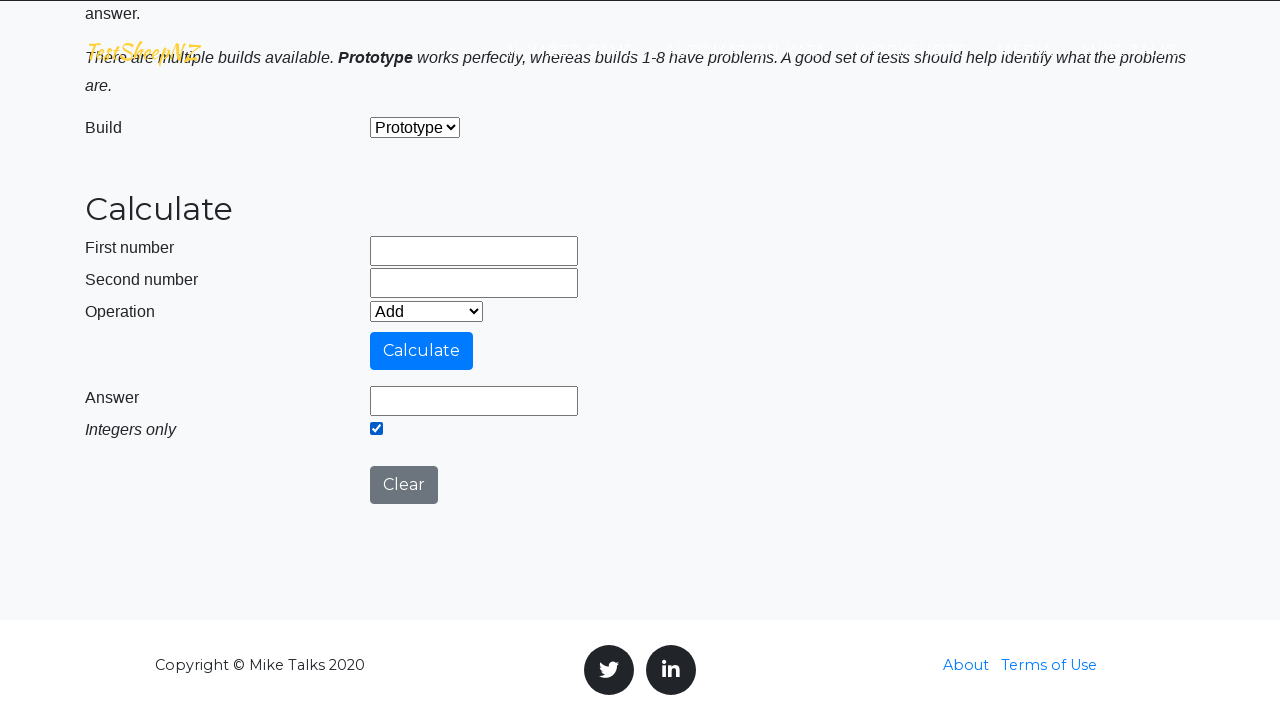

Clicked the Integer Only checkbox to deselect it at (376, 428) on #integerSelect
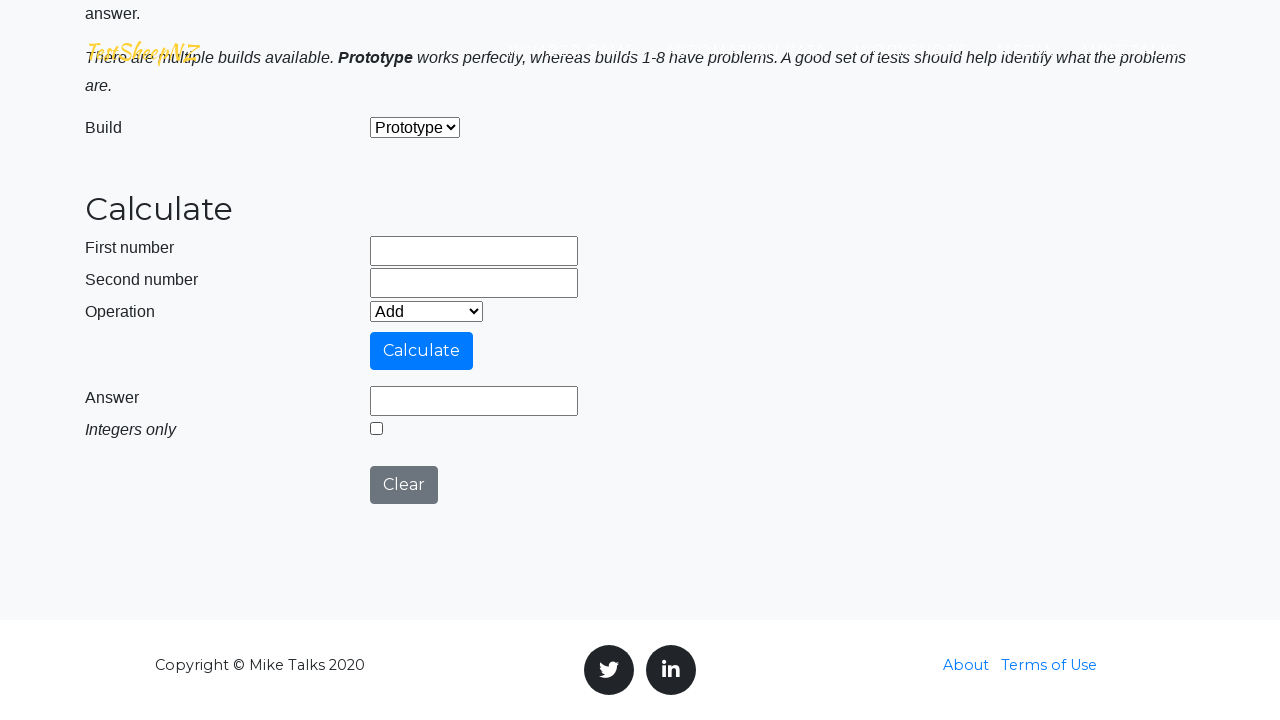

Verified that Integer Only checkbox is now unchecked
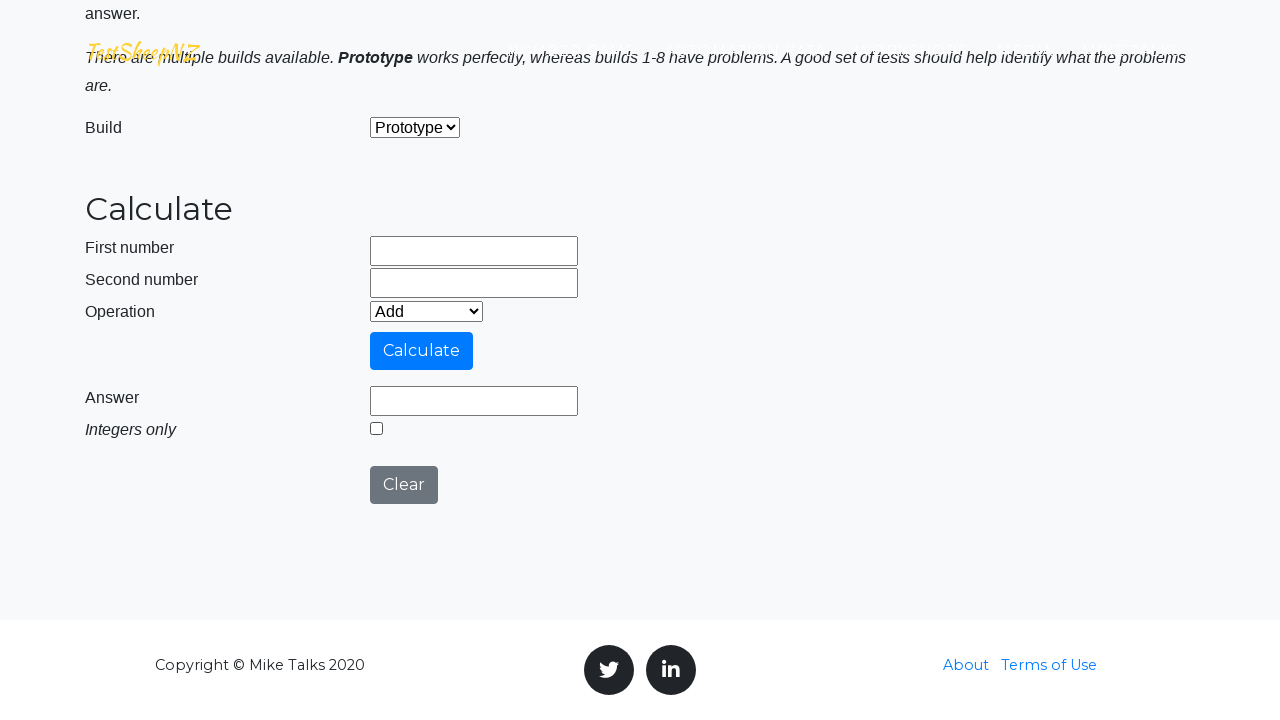

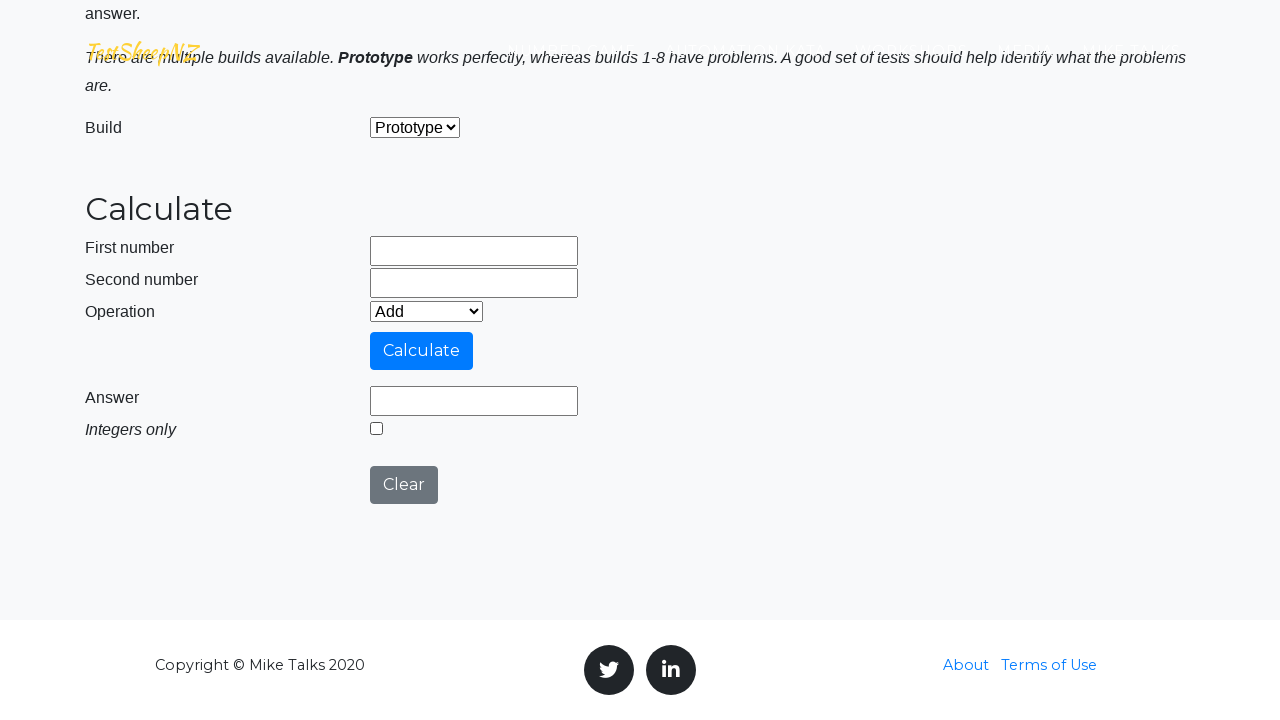